Tests the GB Tech shipping tracking form by filling in tracking numbers and clicking the start button

Starting URL: https://www.gbtech722-tms.com/search.html

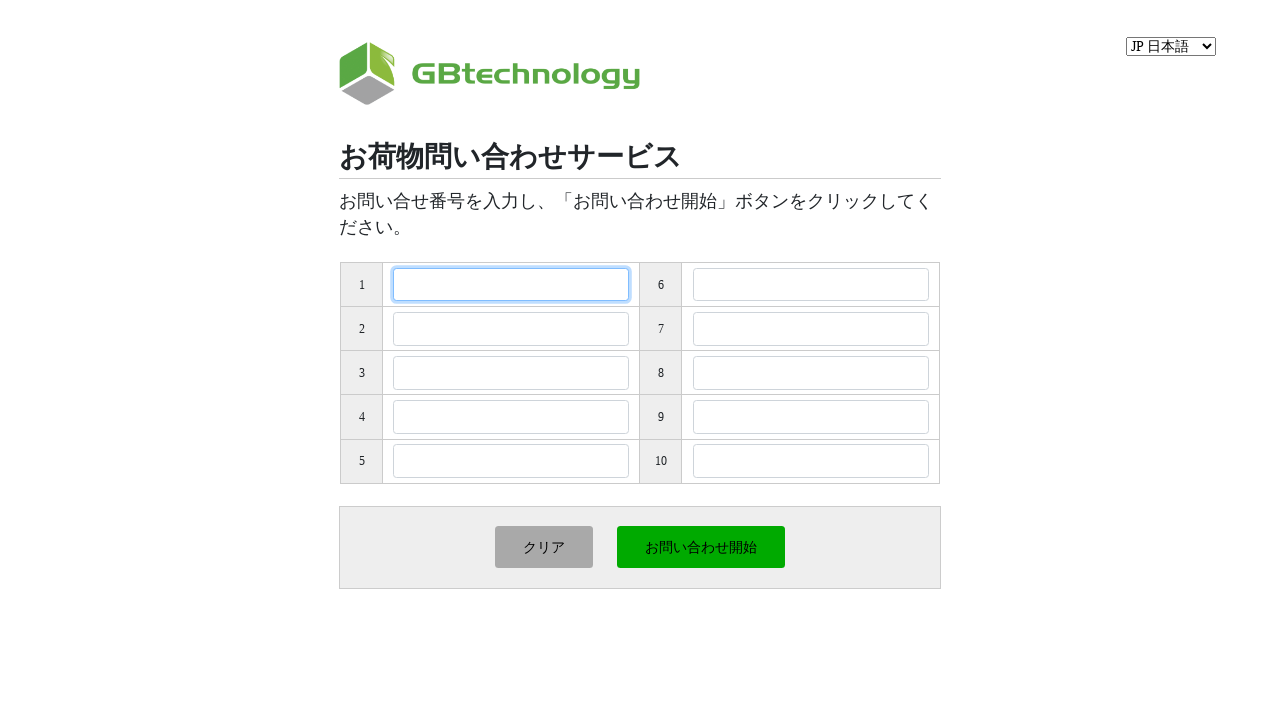

Waited for first tracking number input field to load
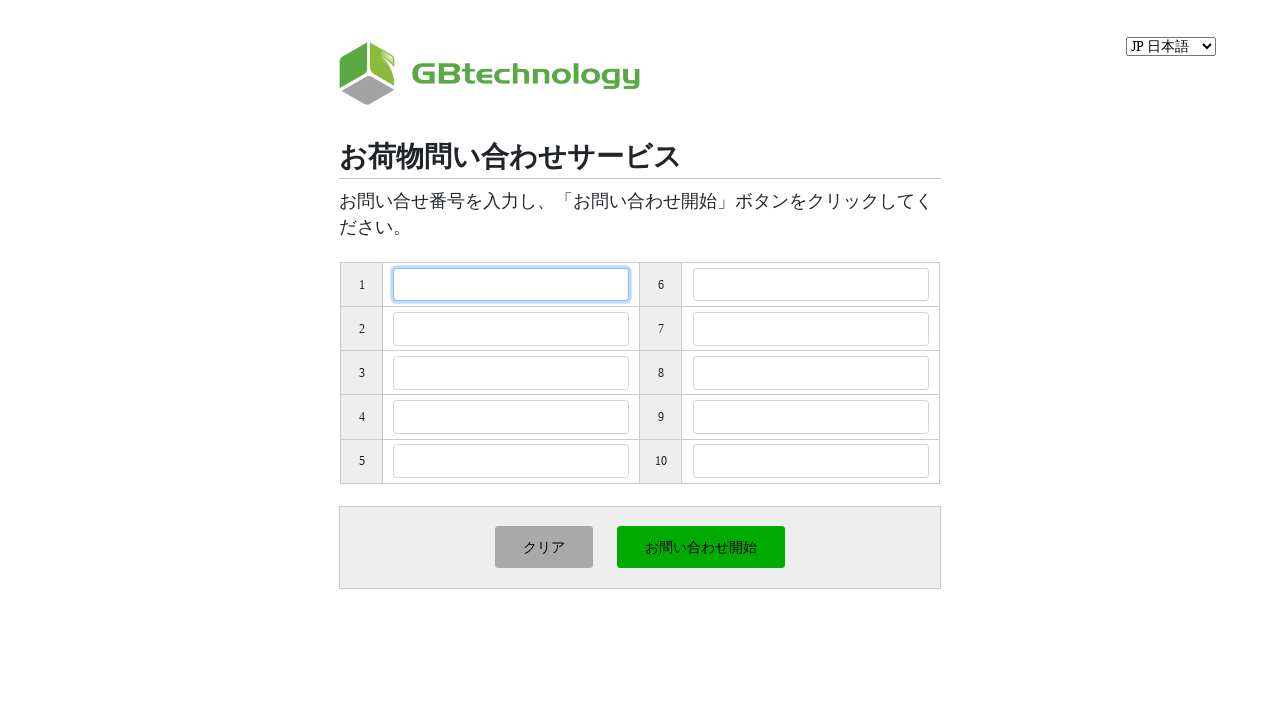

Filled first tracking number field with '789012345678' on #txtToiawaseNo1
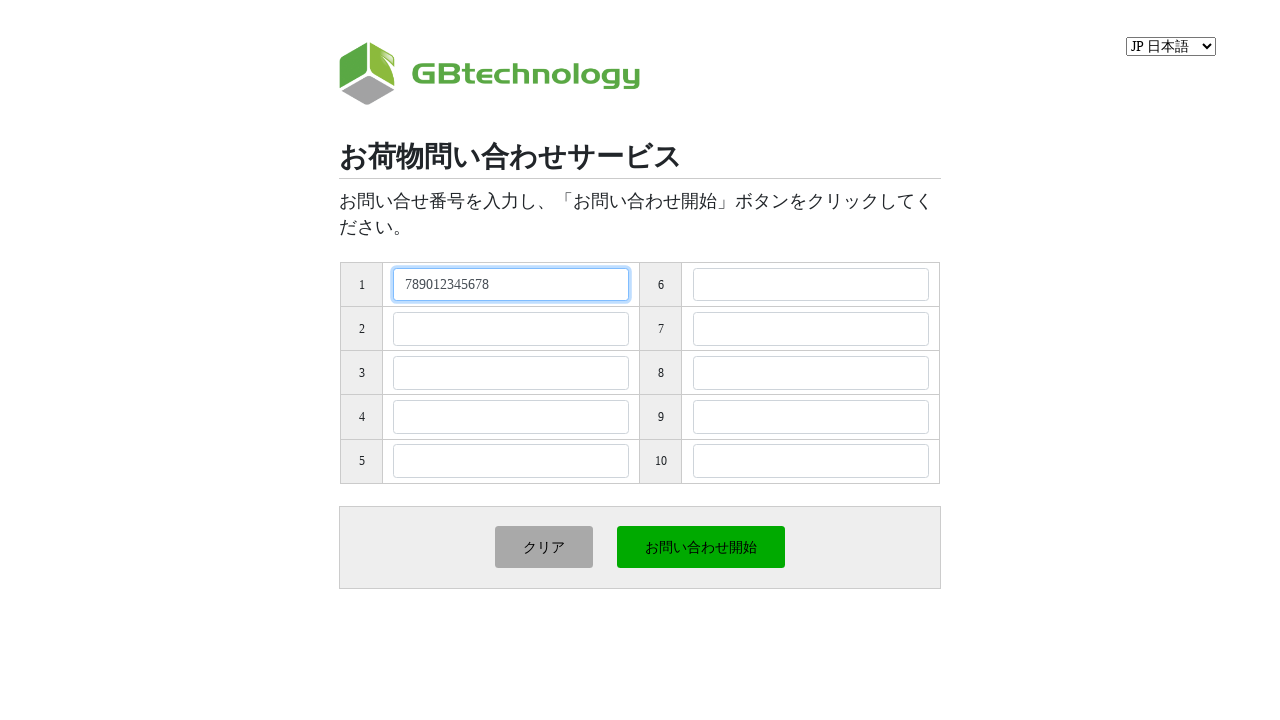

Filled second tracking number field with '890123456789' on #txtToiawaseNo2
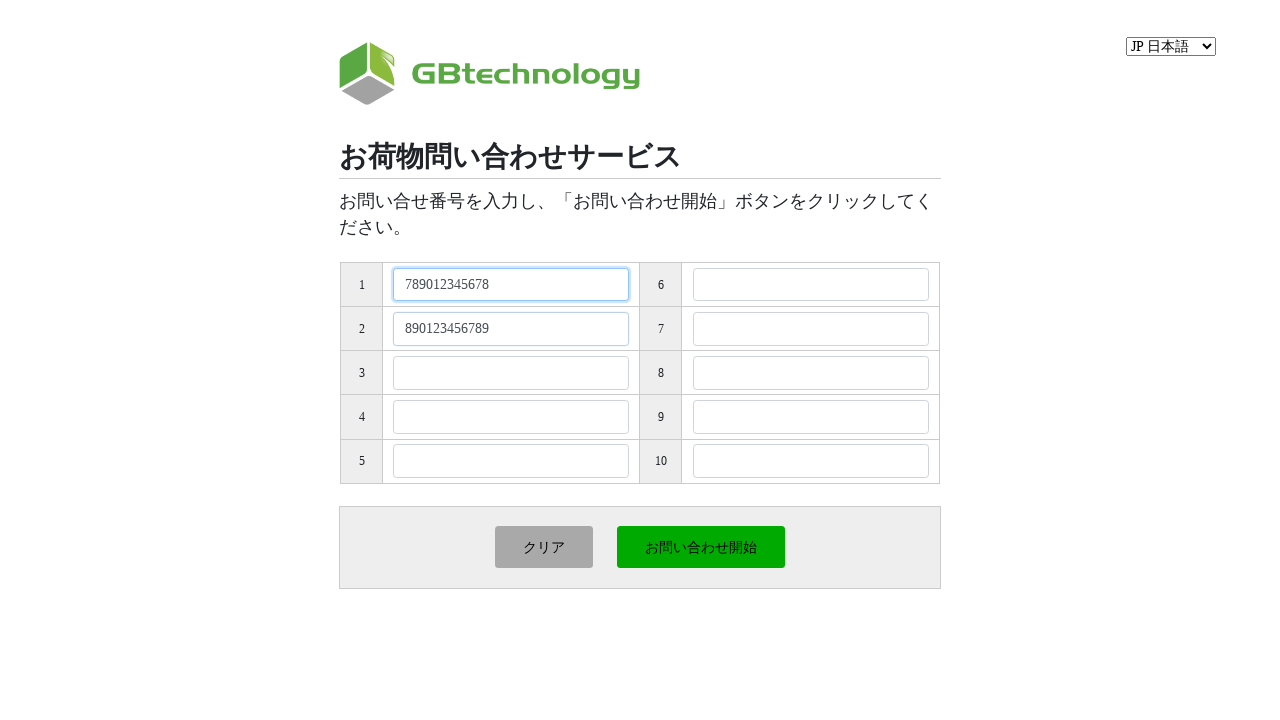

Pressed Enter on the second tracking number field on #txtToiawaseNo2
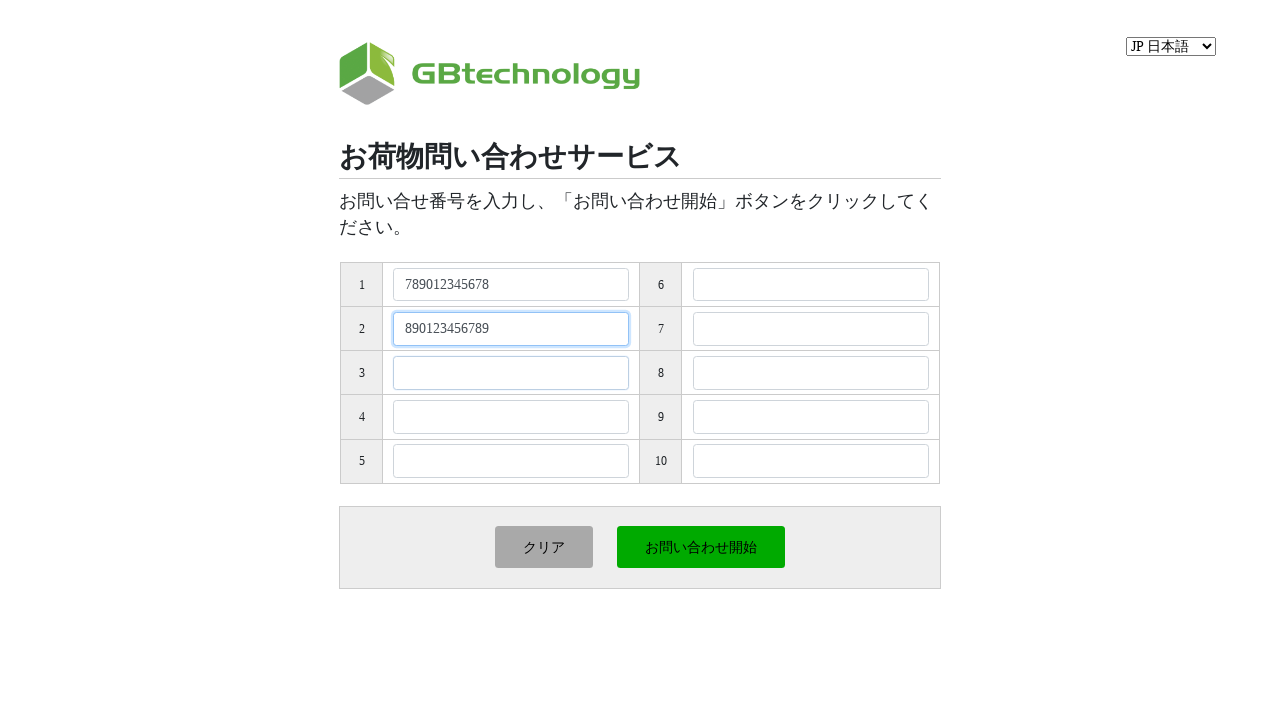

Clicked the start/submit button to initiate tracking search at (701, 547) on #btnStart
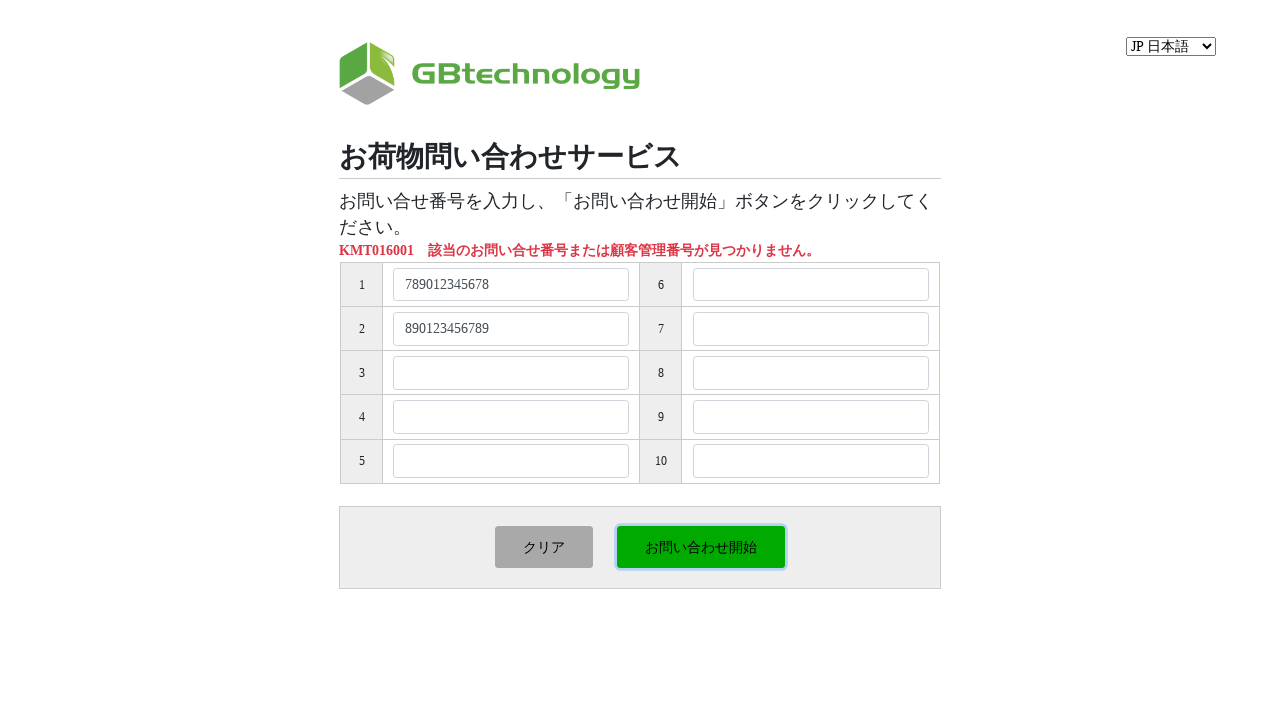

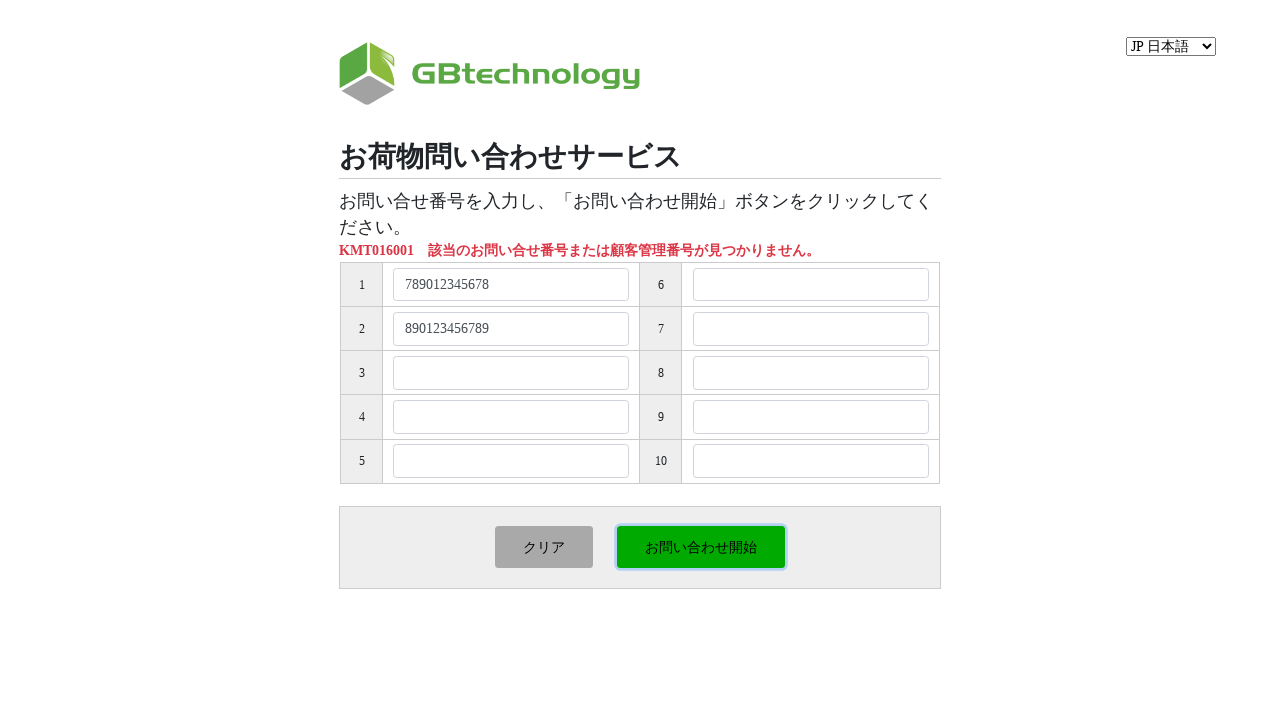